Clicks the submit button on the form

Starting URL: https://www.selenium.dev/selenium/web/web-form.html

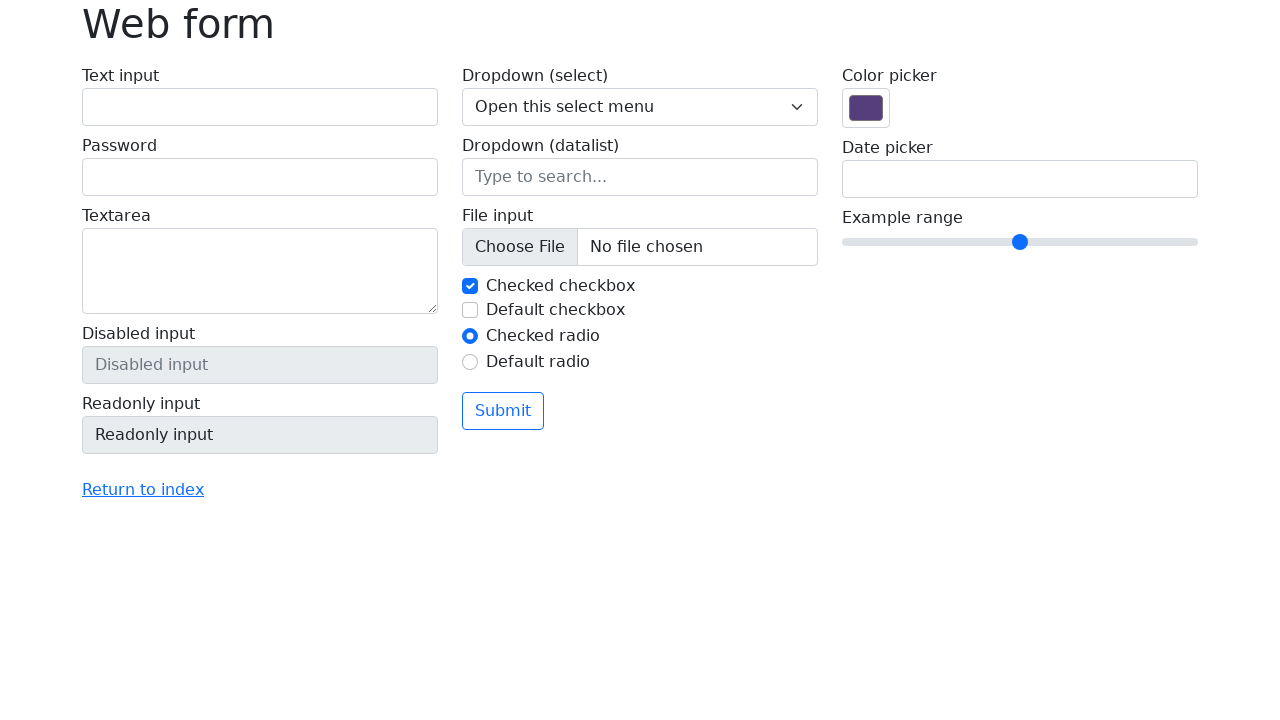

Clicked the submit button on the web form at (503, 411) on button[type='submit']
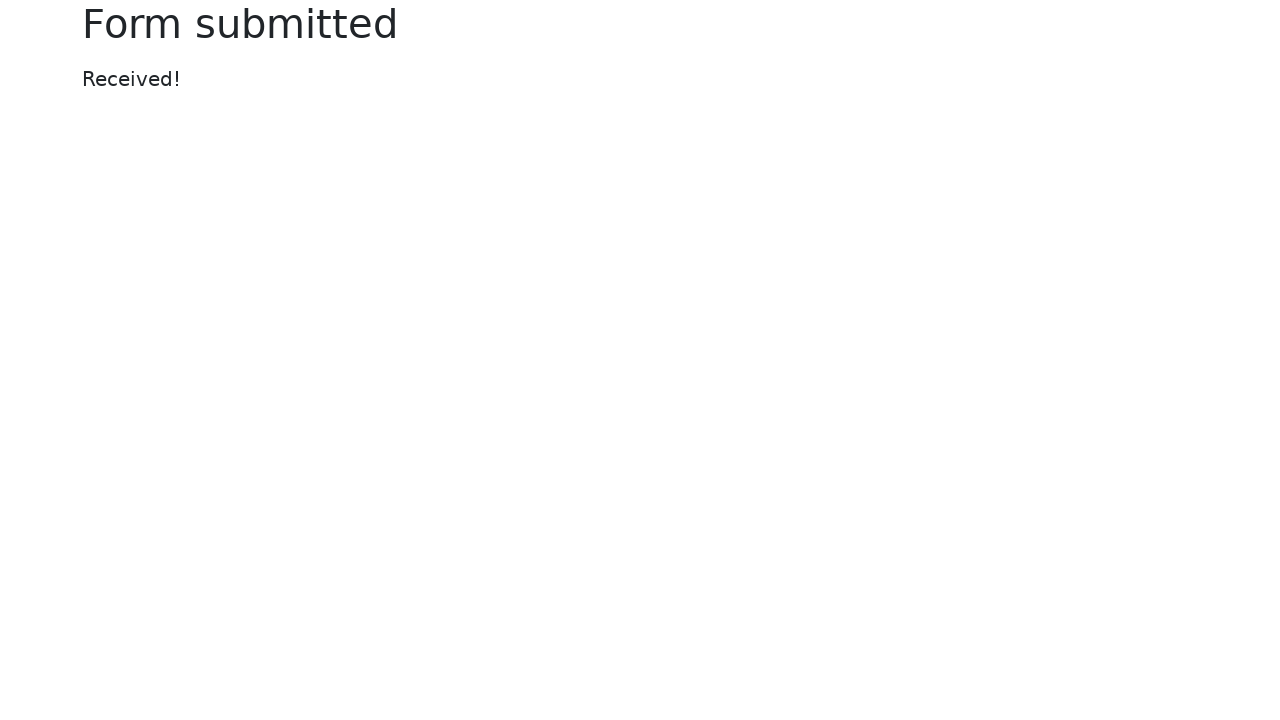

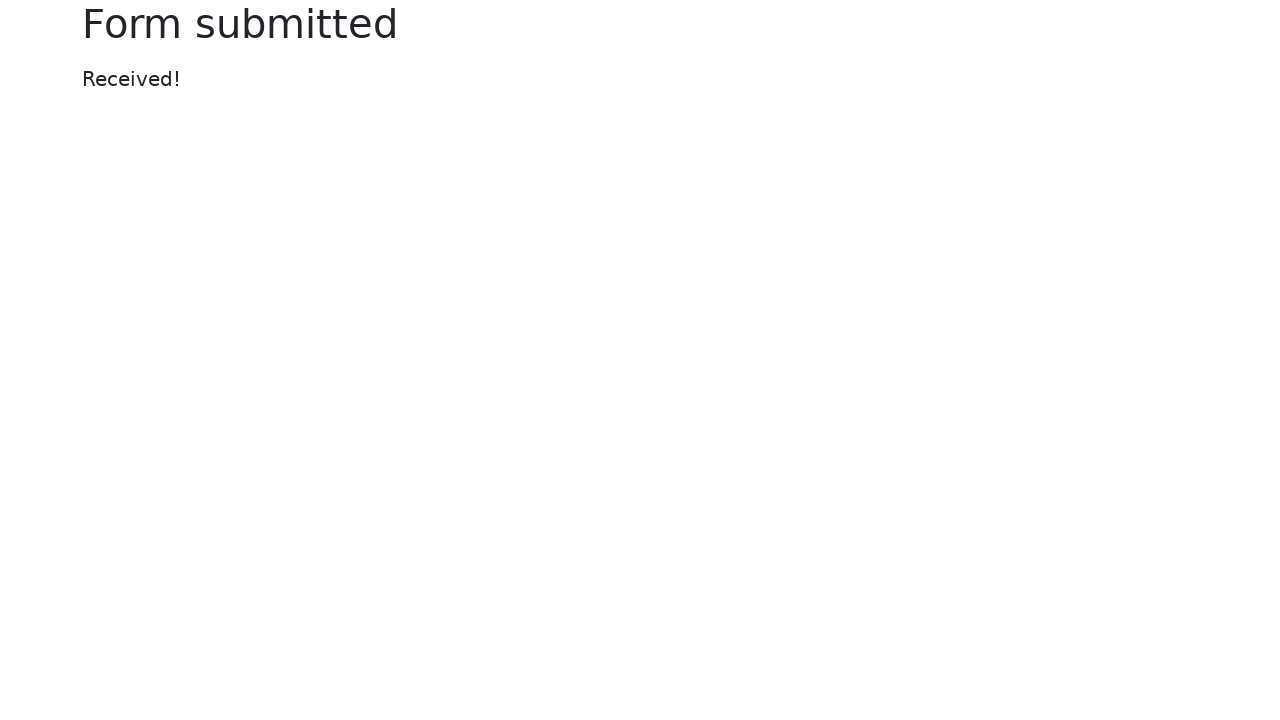